Navigates to a GitHub repository page and verifies that the page title contains the expected project description text

Starting URL: https://github.com/bonigarcia/webdrivermanager

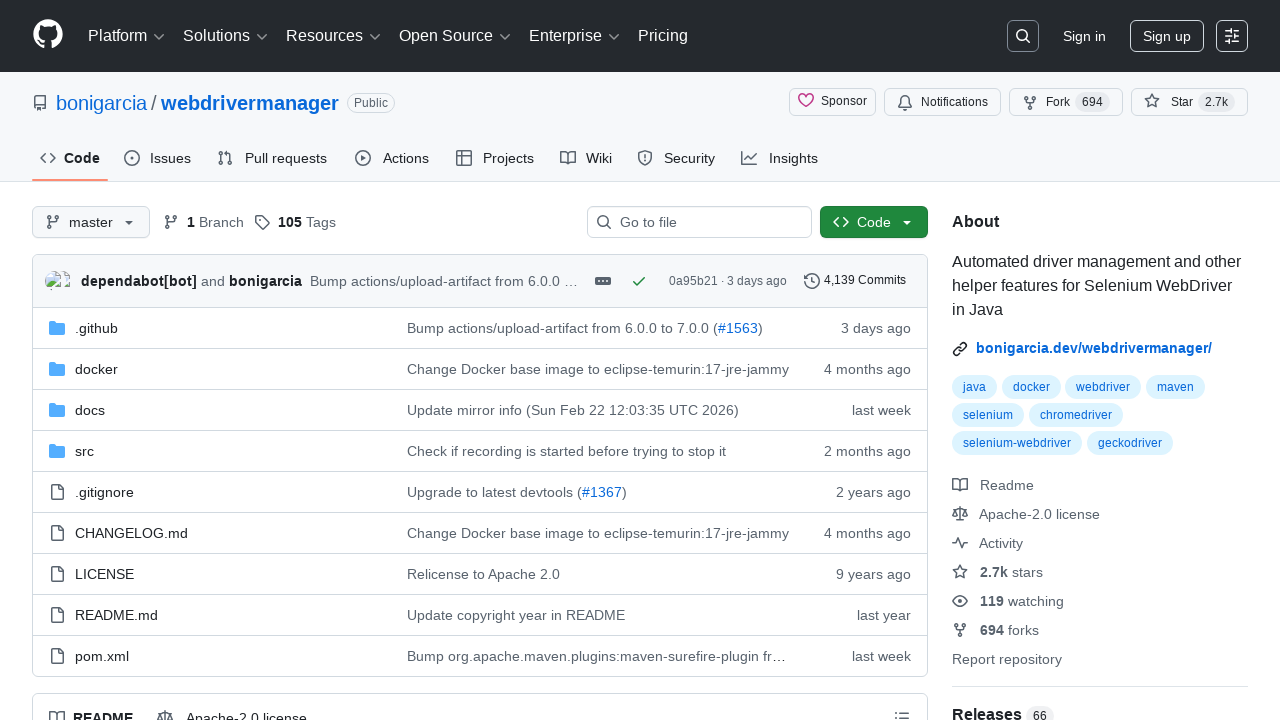

Navigated to GitHub repository page
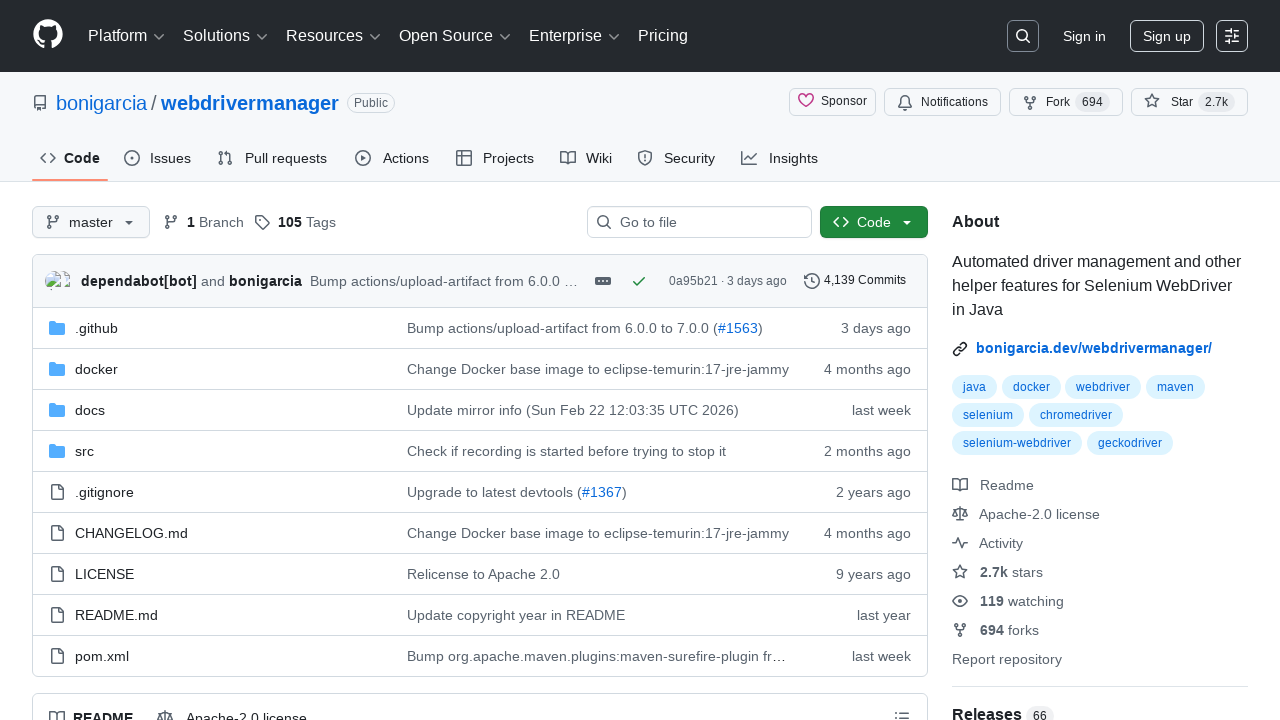

Page DOM content loaded
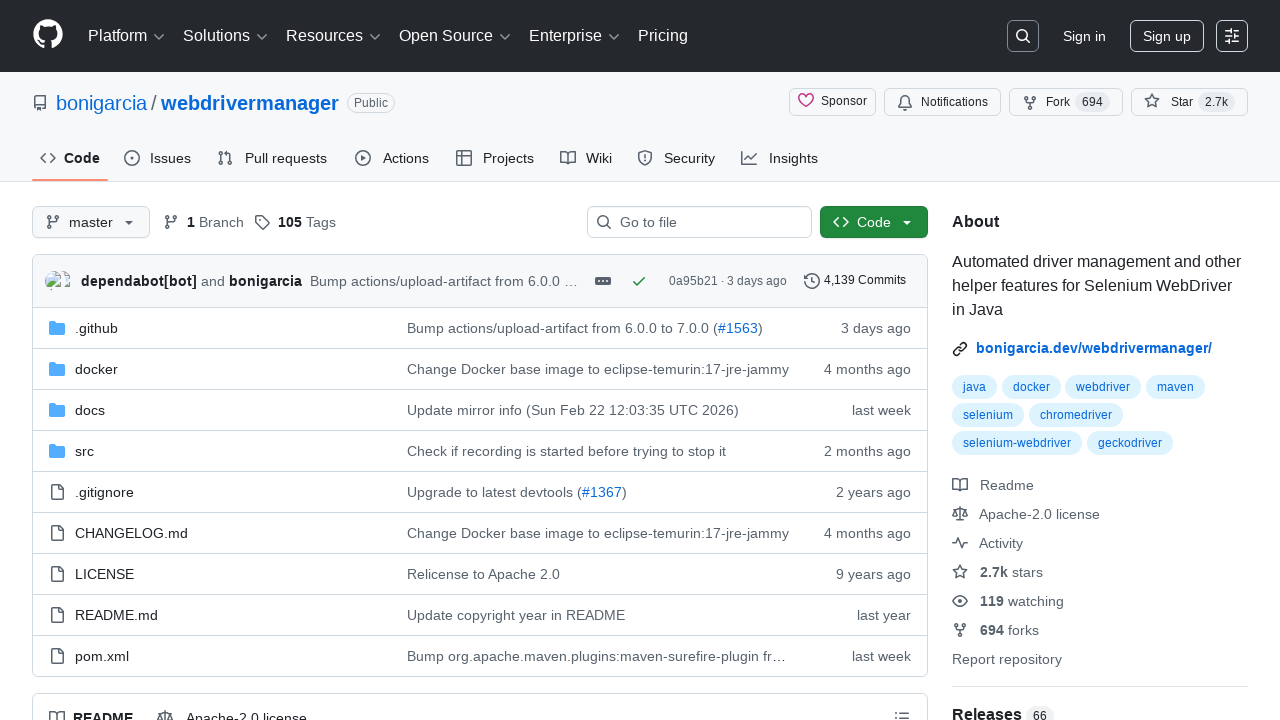

Verified page title contains expected project description text
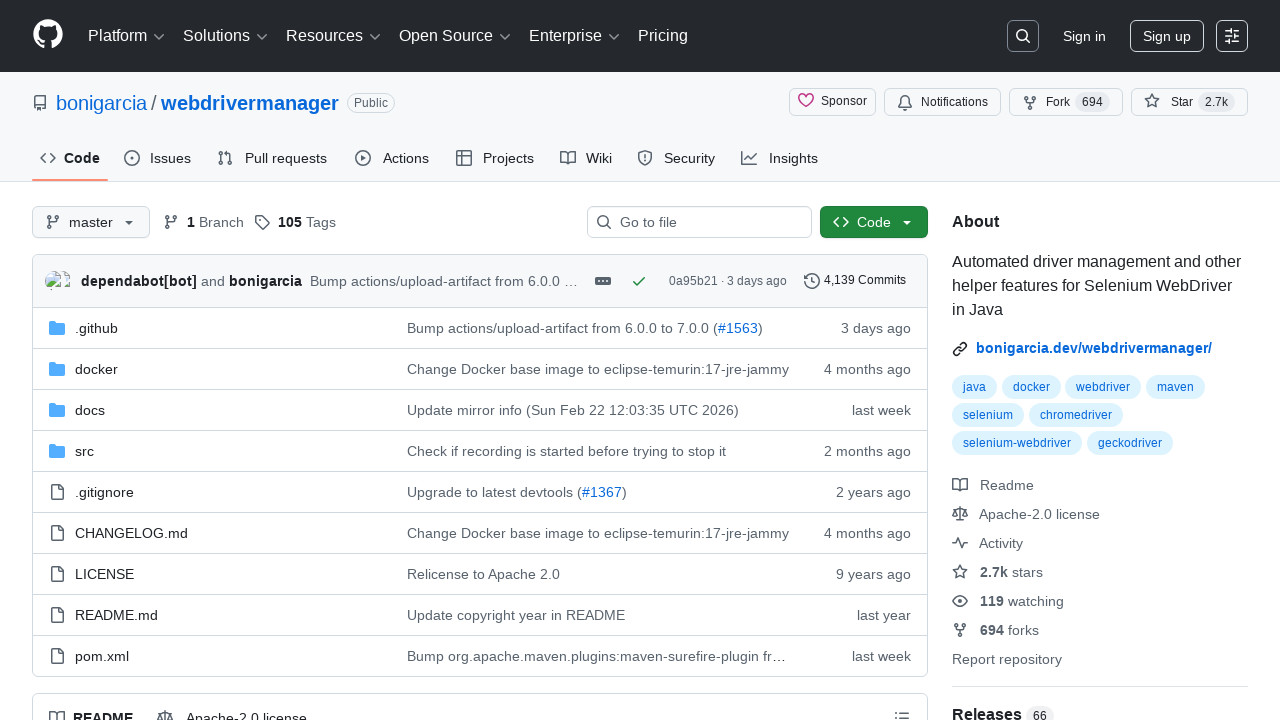

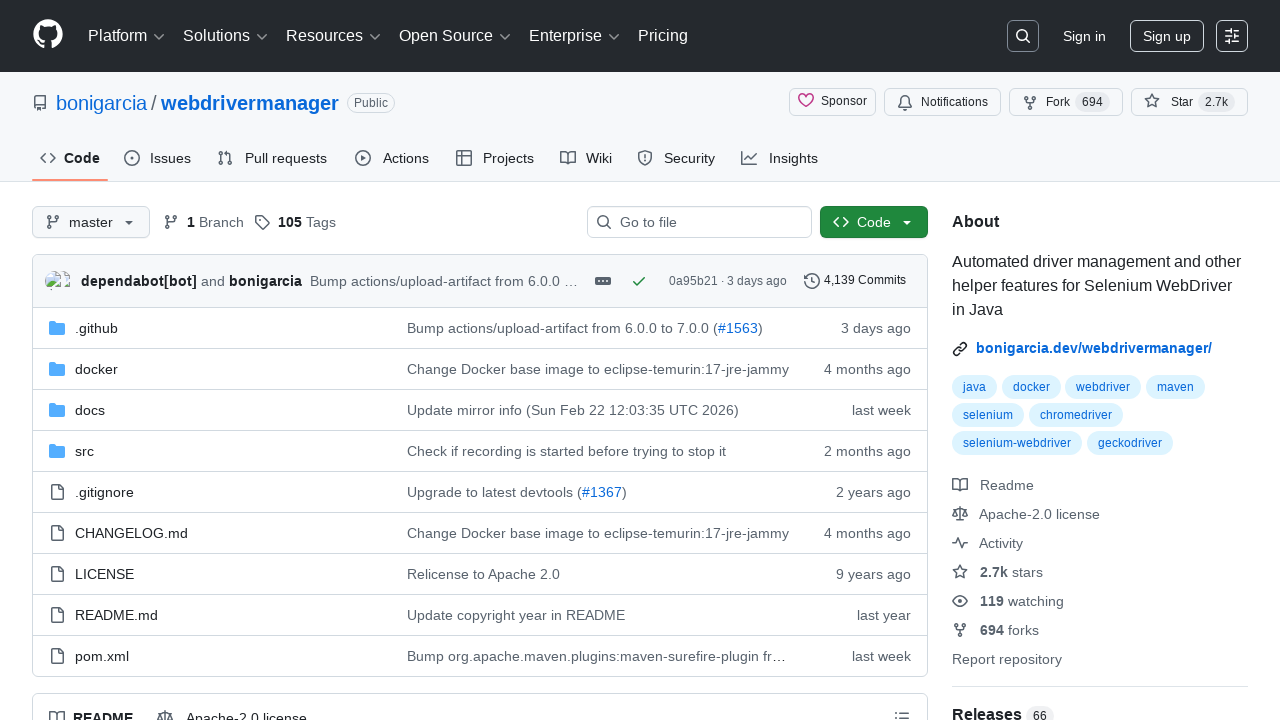